Tests the complete e-commerce flow on DemoBlaze store: navigating to laptops category, adding items to cart, removing an item, and completing a purchase order with payment confirmation.

Starting URL: https://www.demoblaze.com/index.html

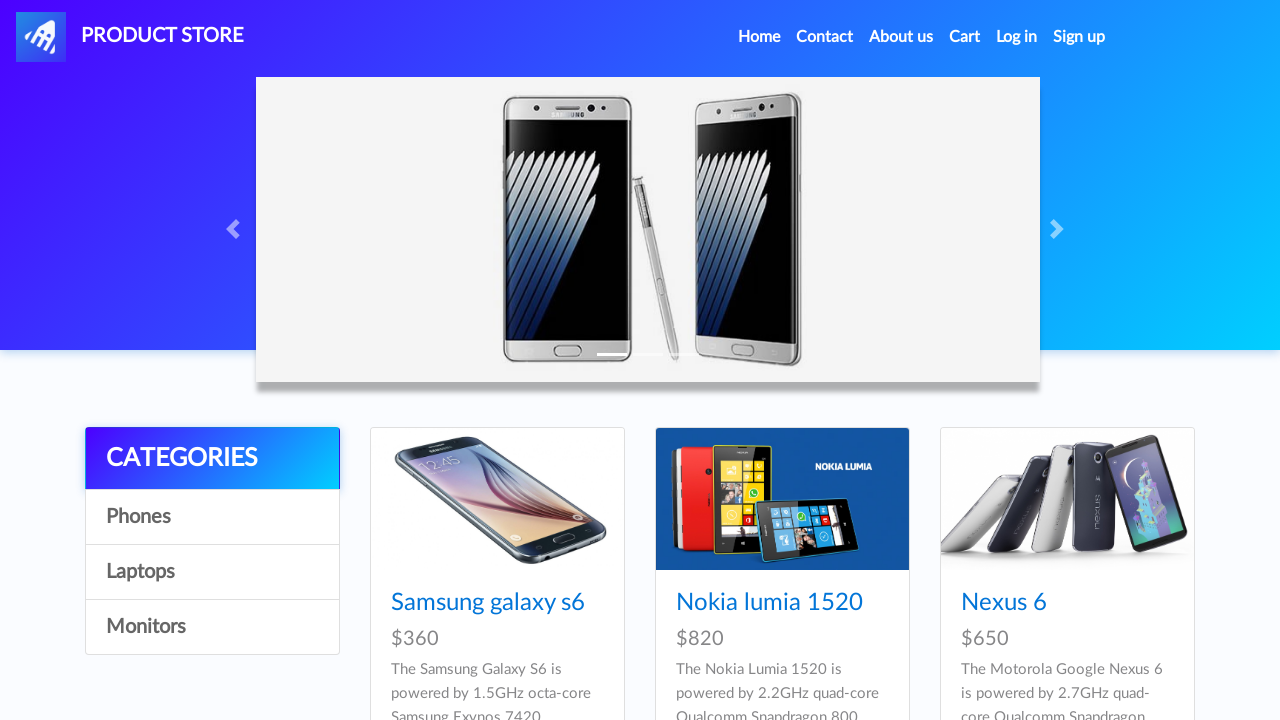

Verified page title contains 'STORE'
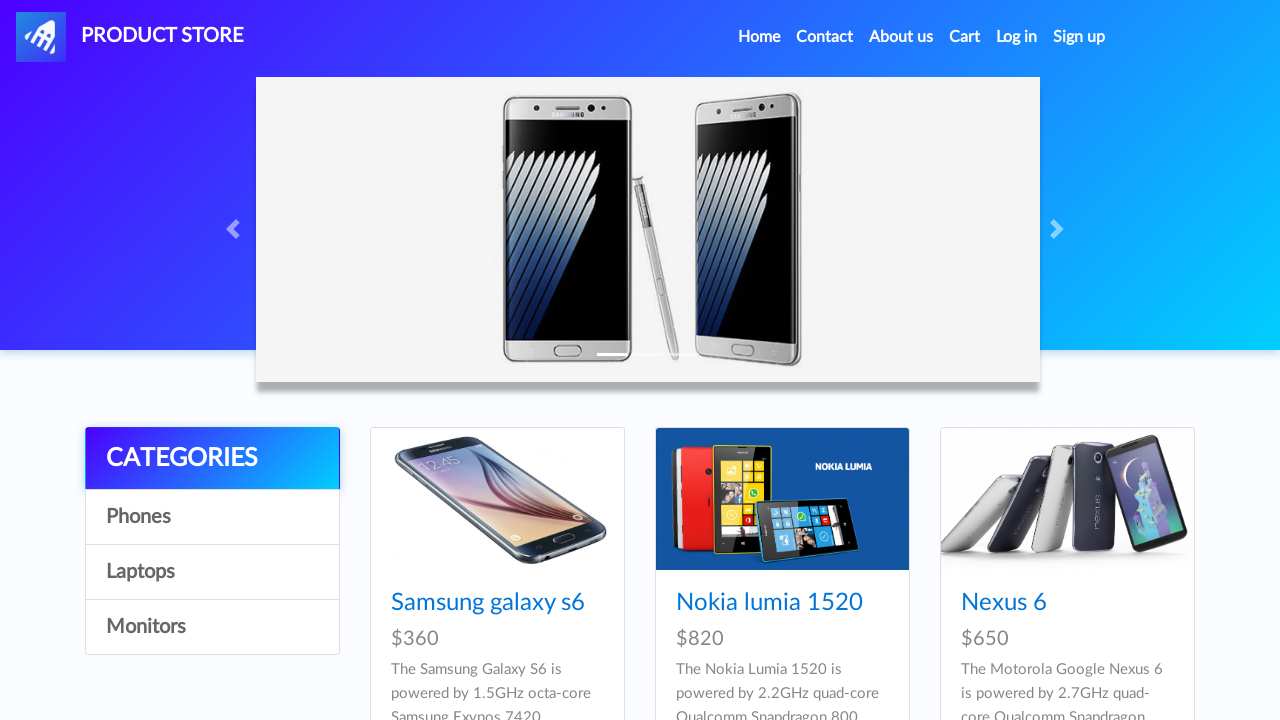

Clicked on Laptops category at (212, 572) on (//a[@id='itemc'])[2]
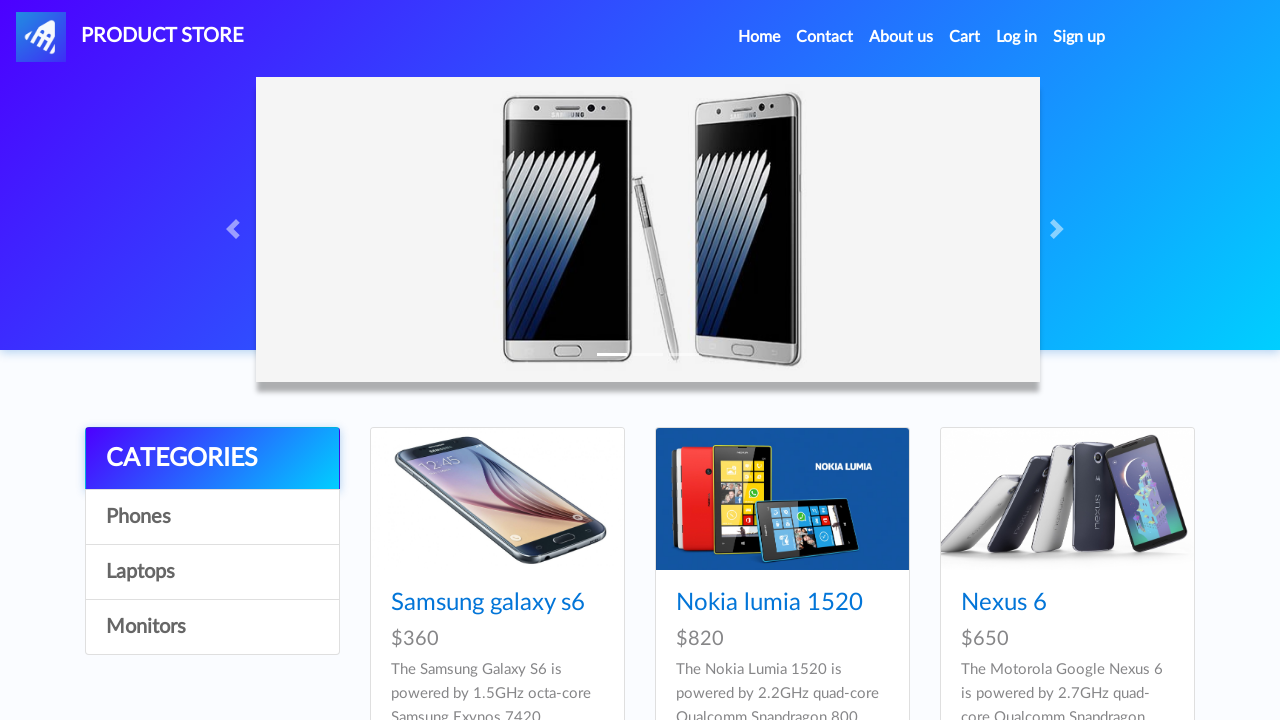

Waited for Laptops category page to load
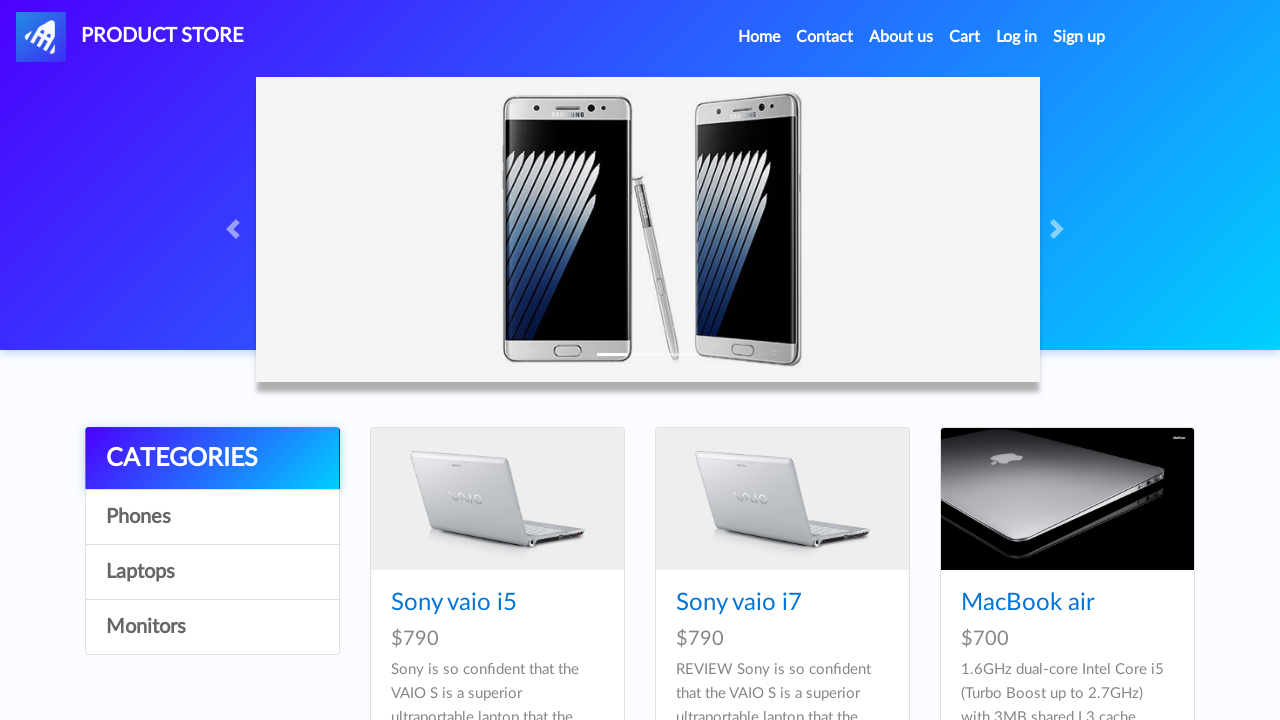

Clicked on Sony vaio i5 product at (454, 603) on xpath=//a[.='Sony vaio i5']
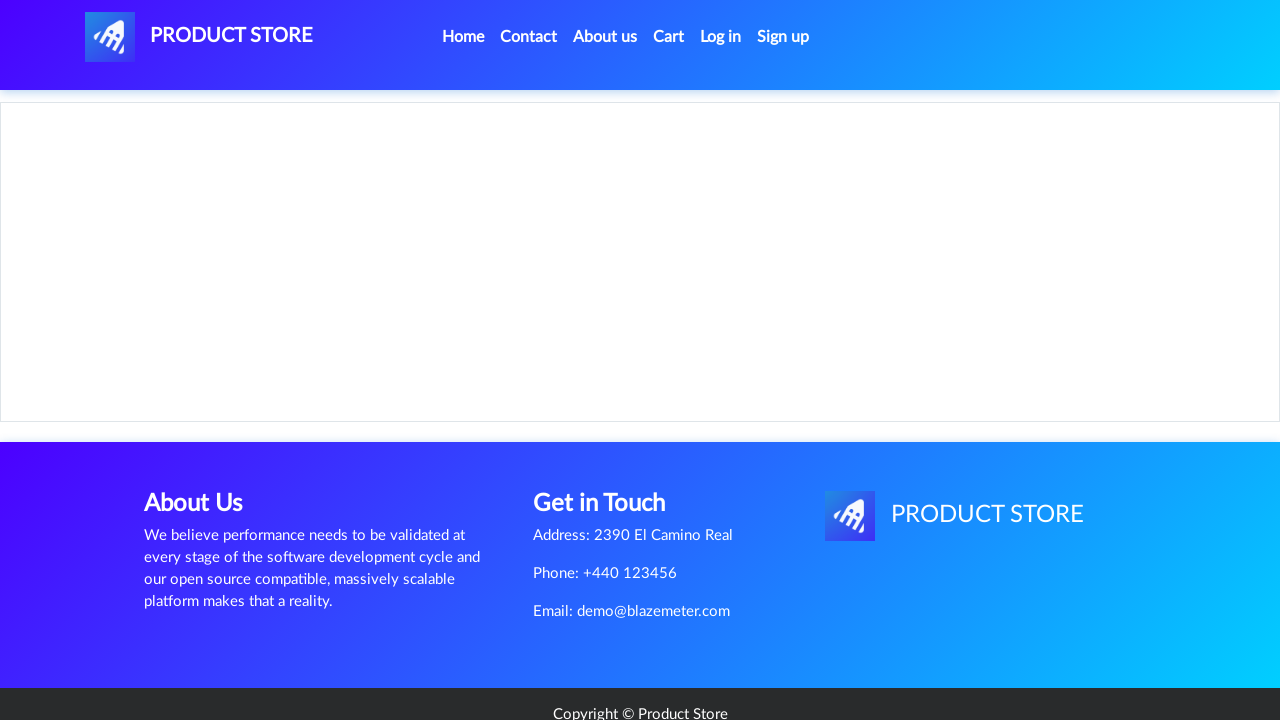

Waited for Sony vaio i5 product page to load
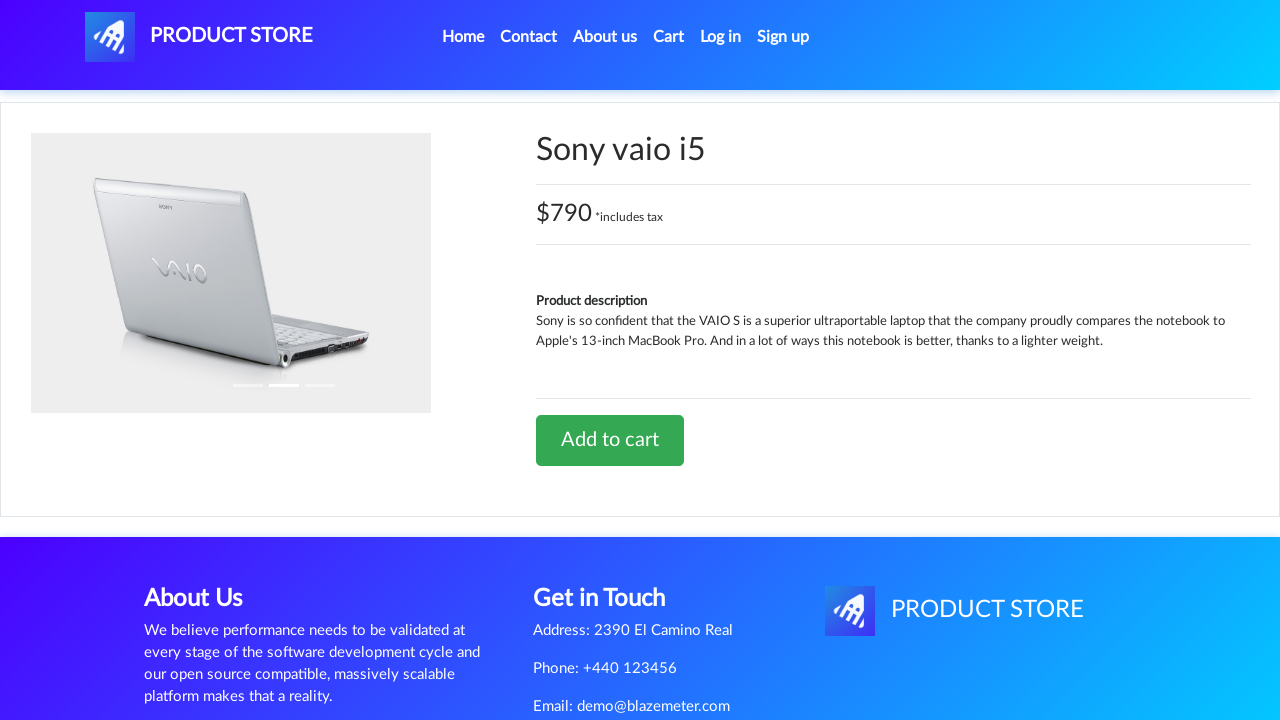

Clicked 'Add to cart' button for Sony vaio i5 at (610, 440) on xpath=//a[.='Add to cart']
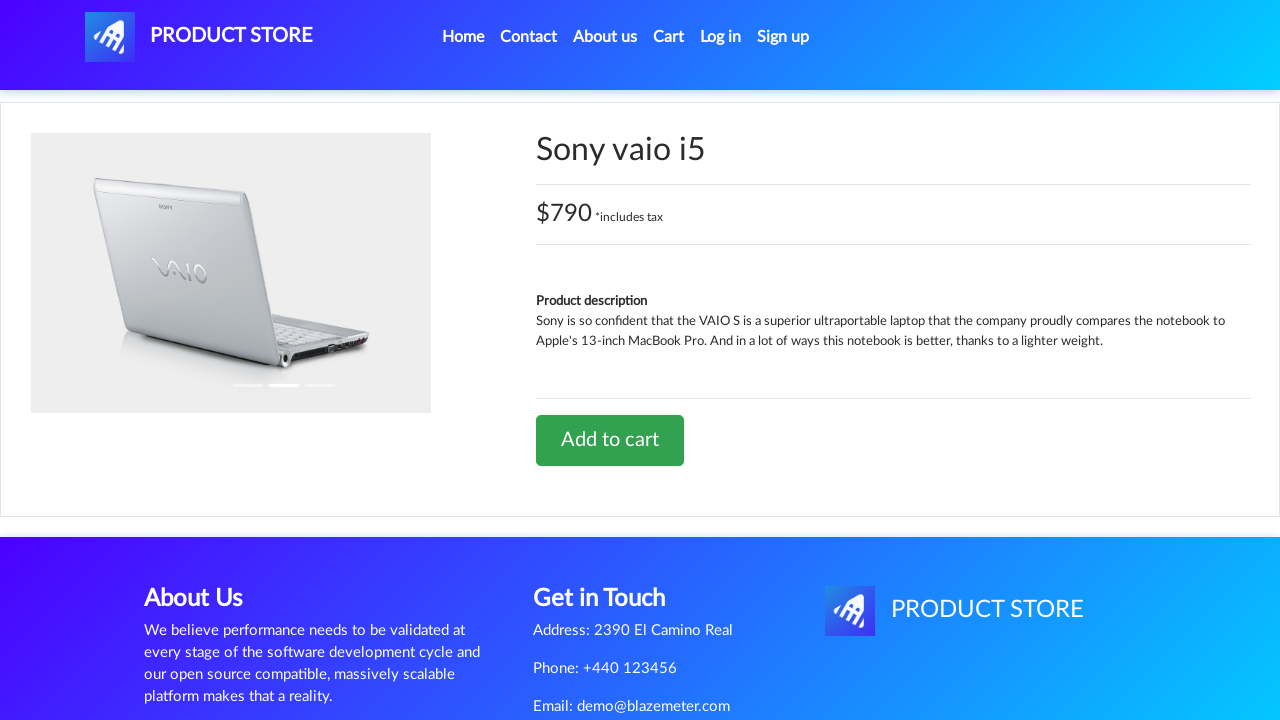

Waited after adding Sony vaio i5 to cart
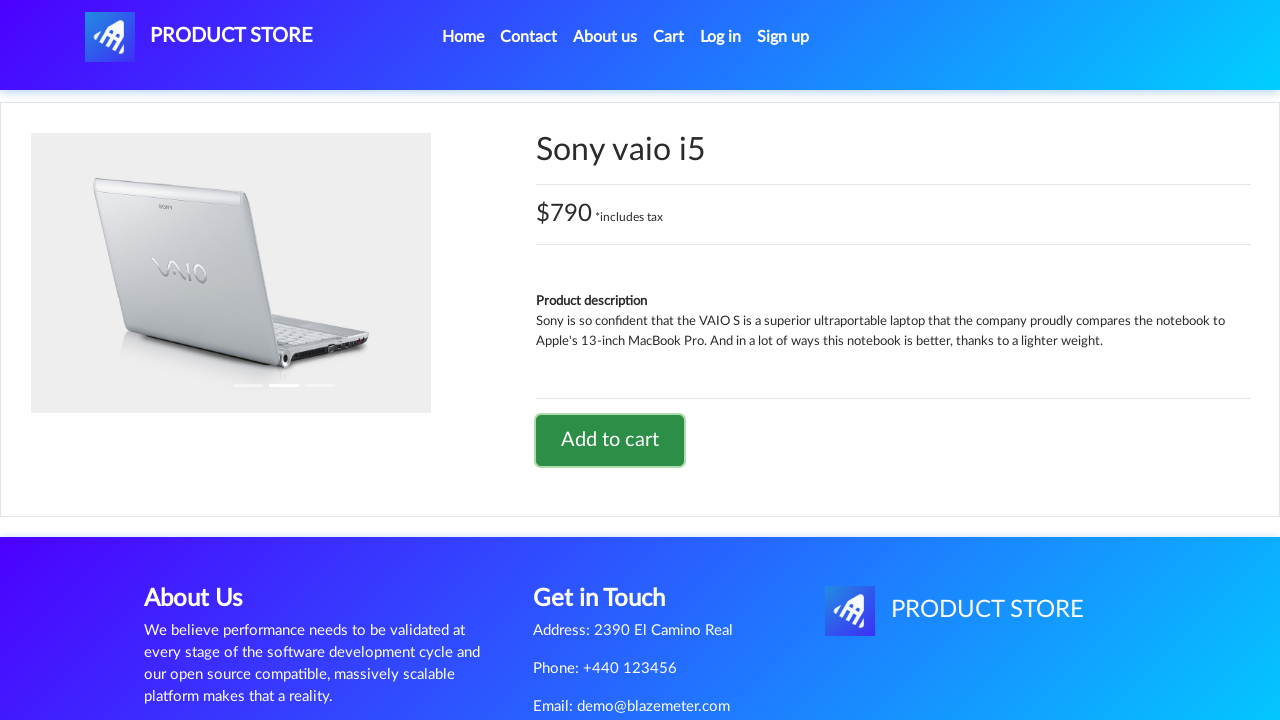

Set up alert dialog dismissal handler
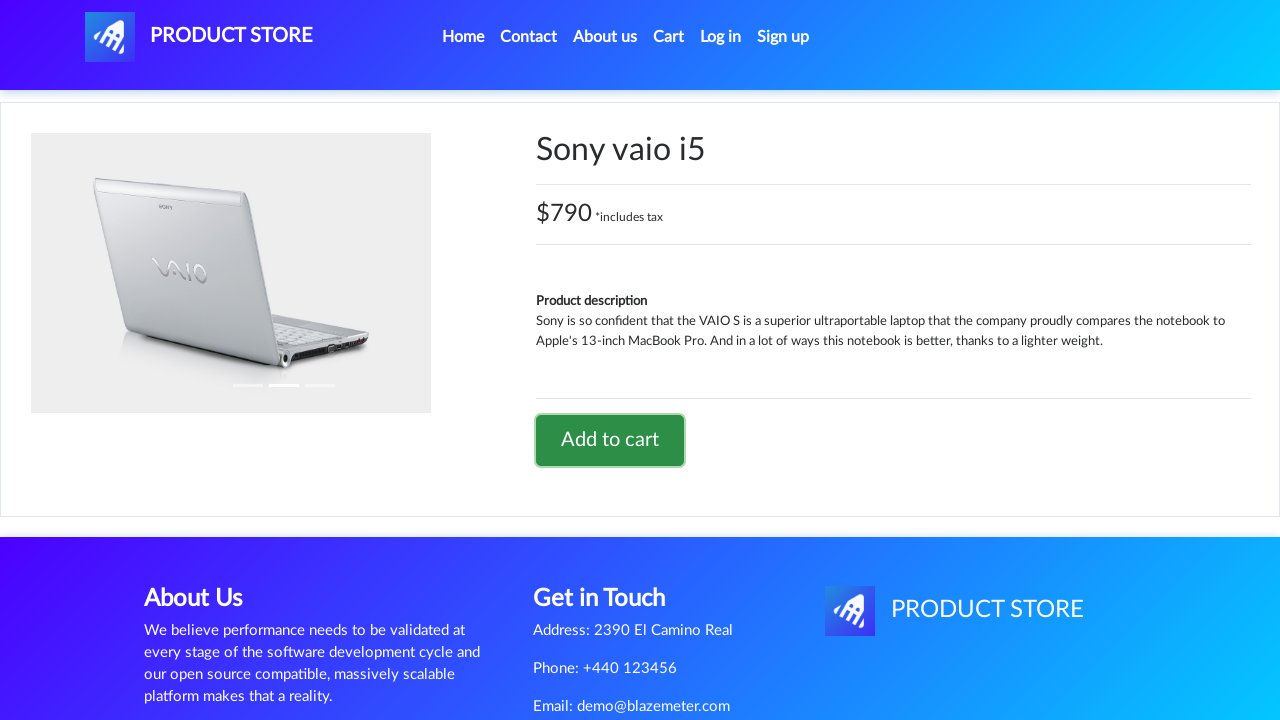

Waited for alert dialog to be dismissed
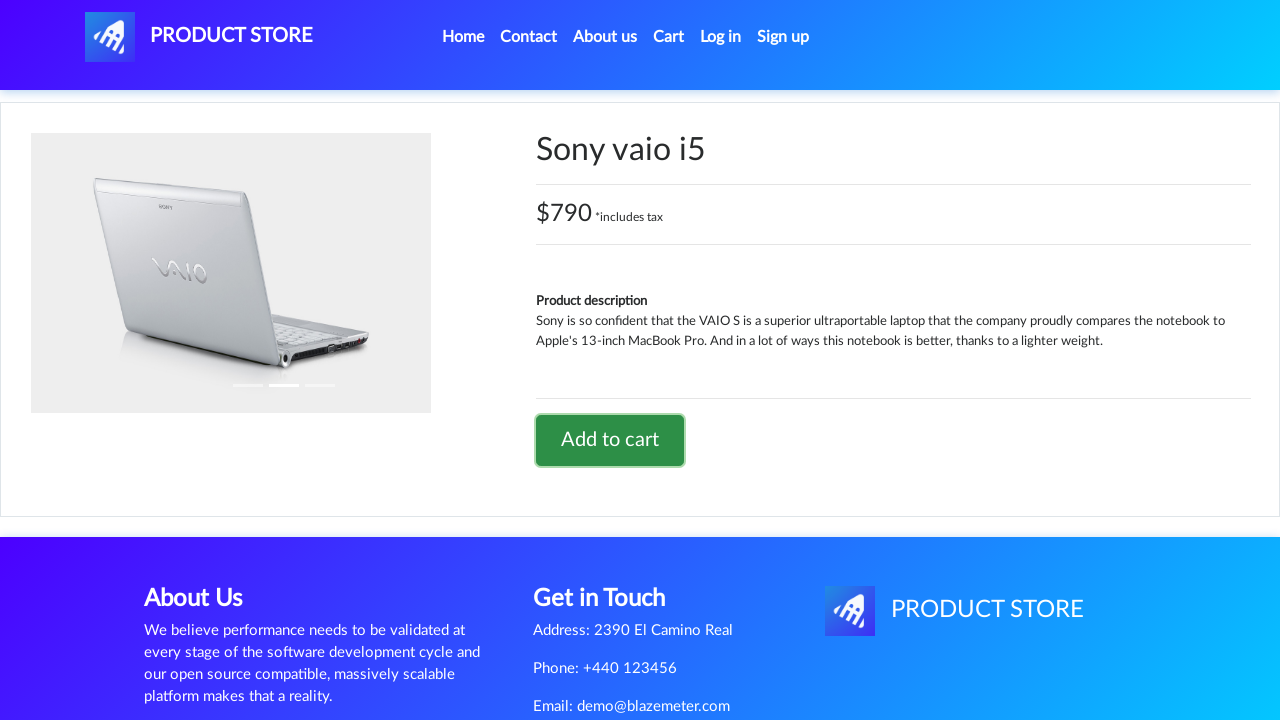

Clicked on home page link in navigation at (463, 37) on (//a[@class='nav-link'])[1]
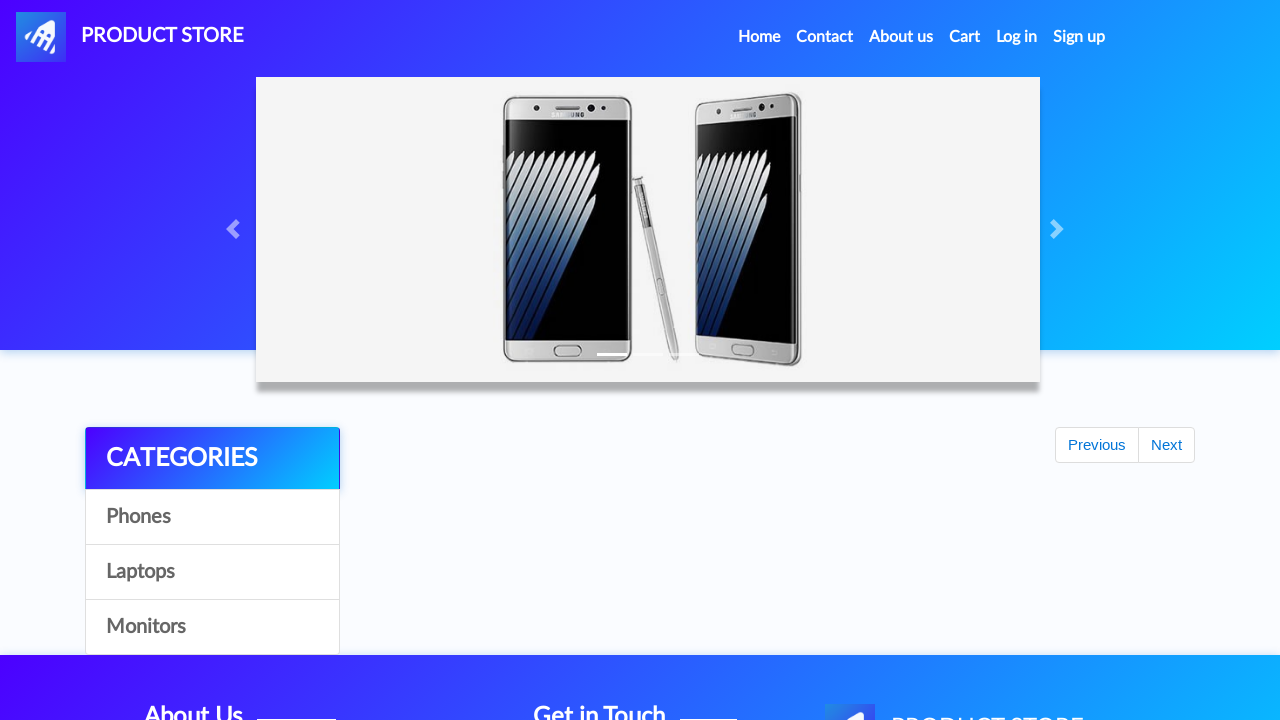

Waited for home page to load
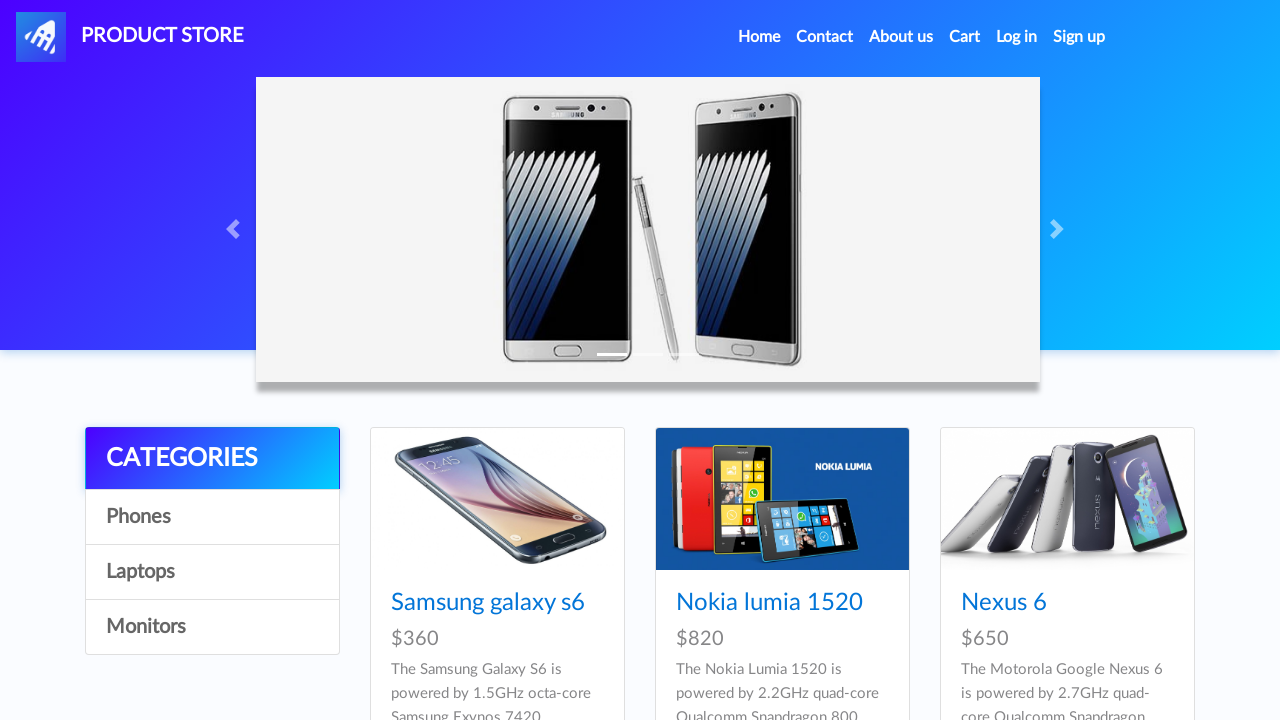

Clicked on Laptops category again at (212, 572) on (//a[@id='itemc'])[2]
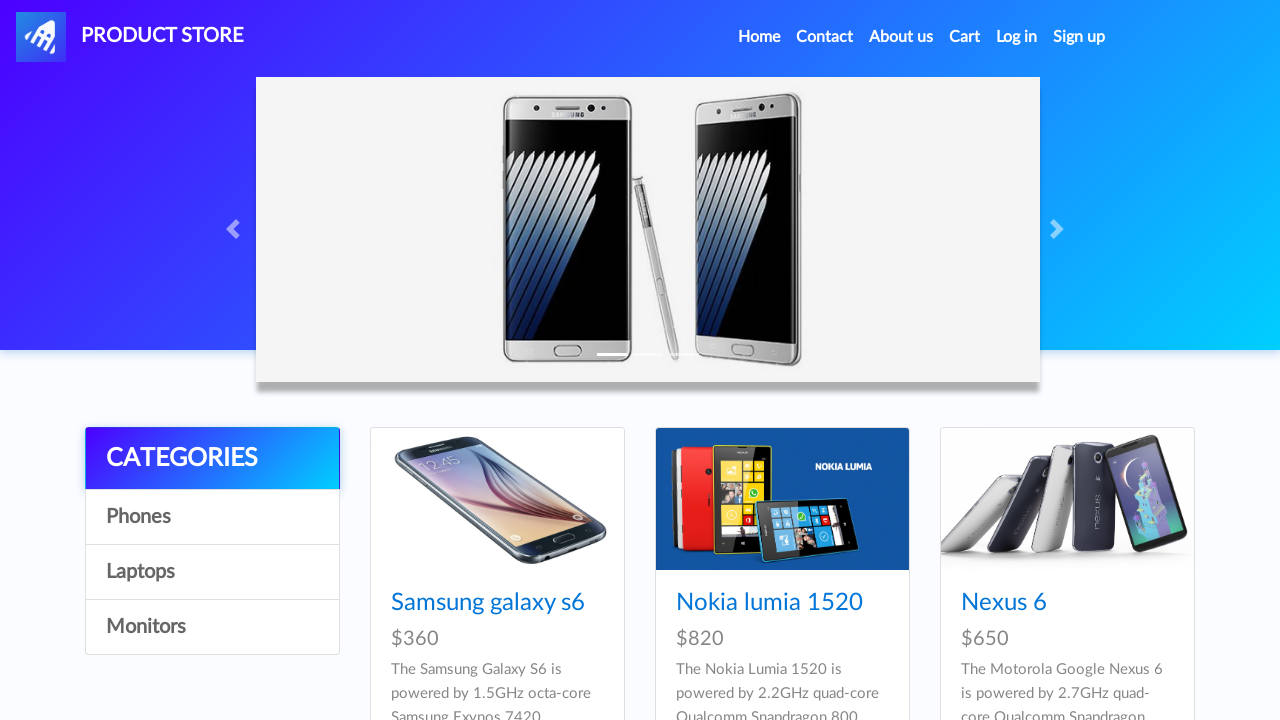

Waited for Laptops category page to load again
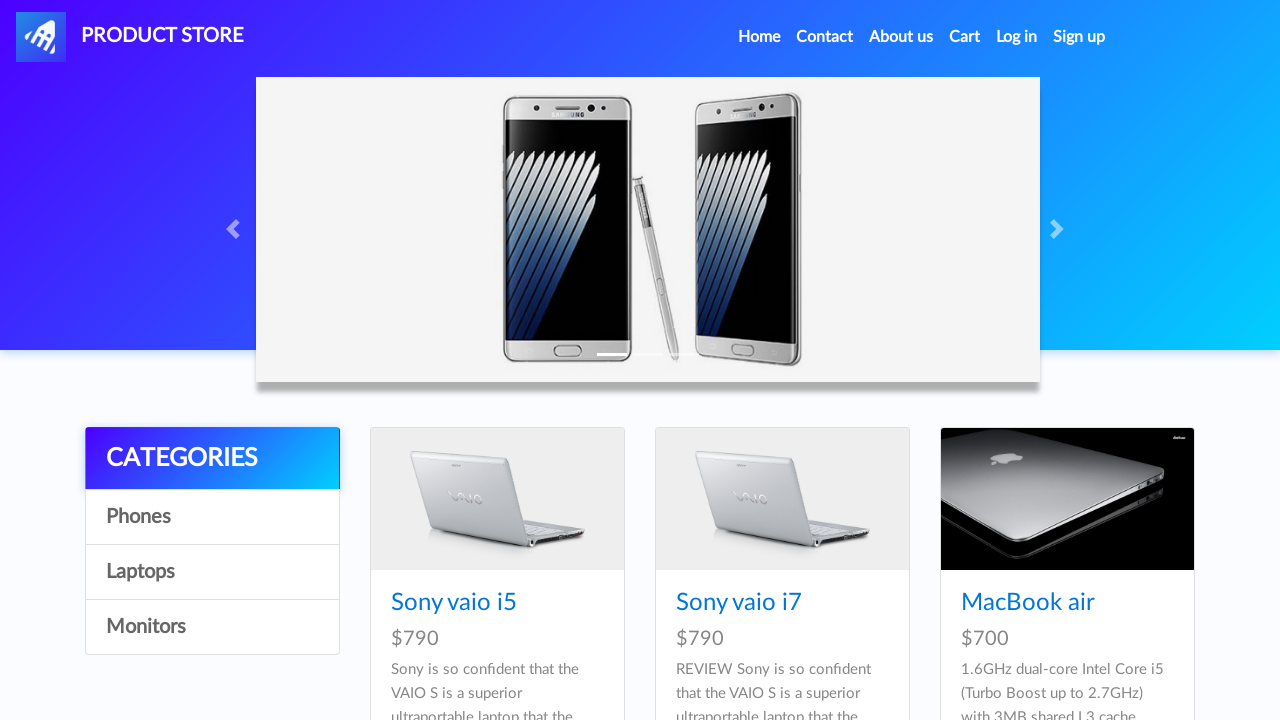

Clicked on Dell i7 8gb product at (448, 361) on xpath=//a[.='Dell i7 8gb']
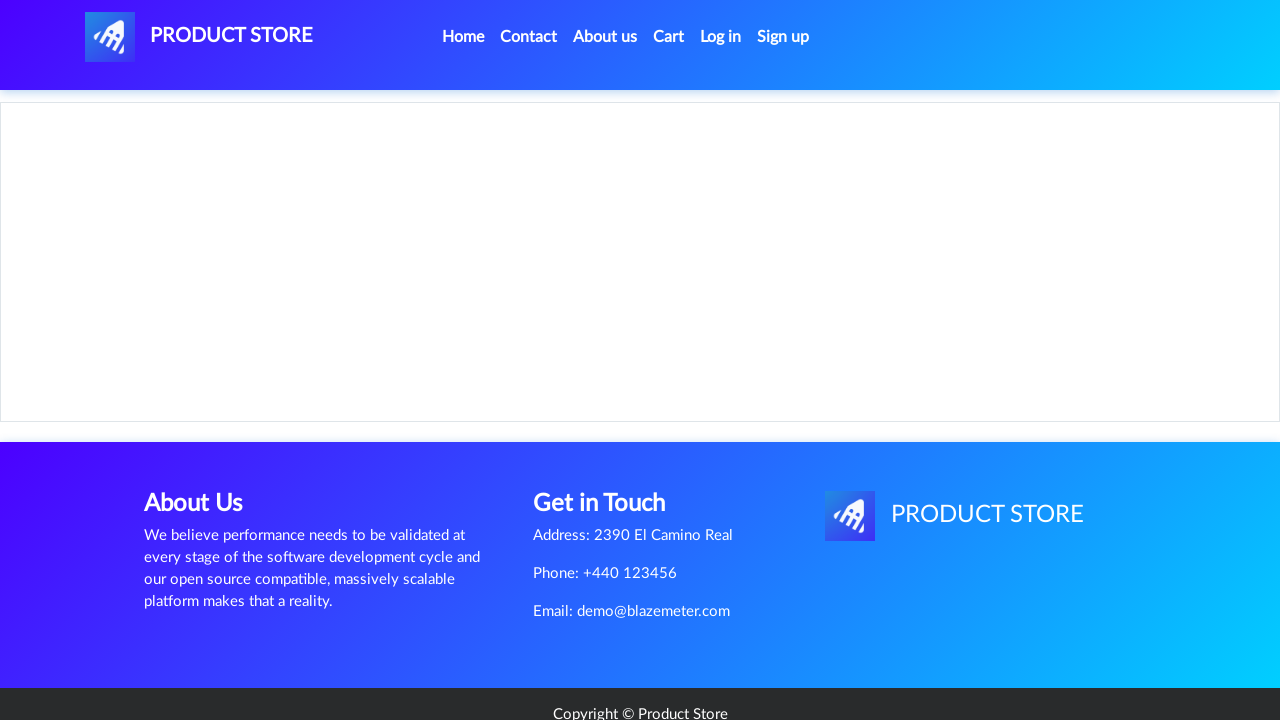

Waited for Dell i7 8gb product page to load
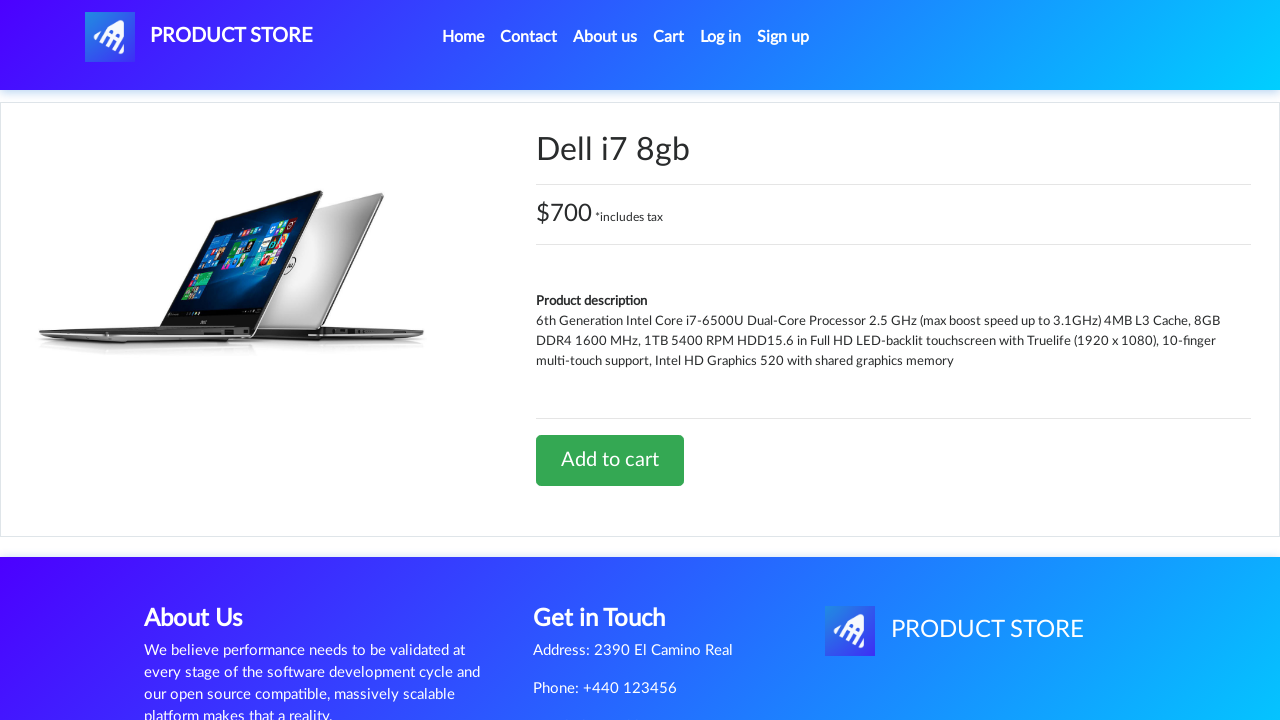

Clicked 'Add to cart' button for Dell i7 8gb at (610, 460) on xpath=//a[.='Add to cart']
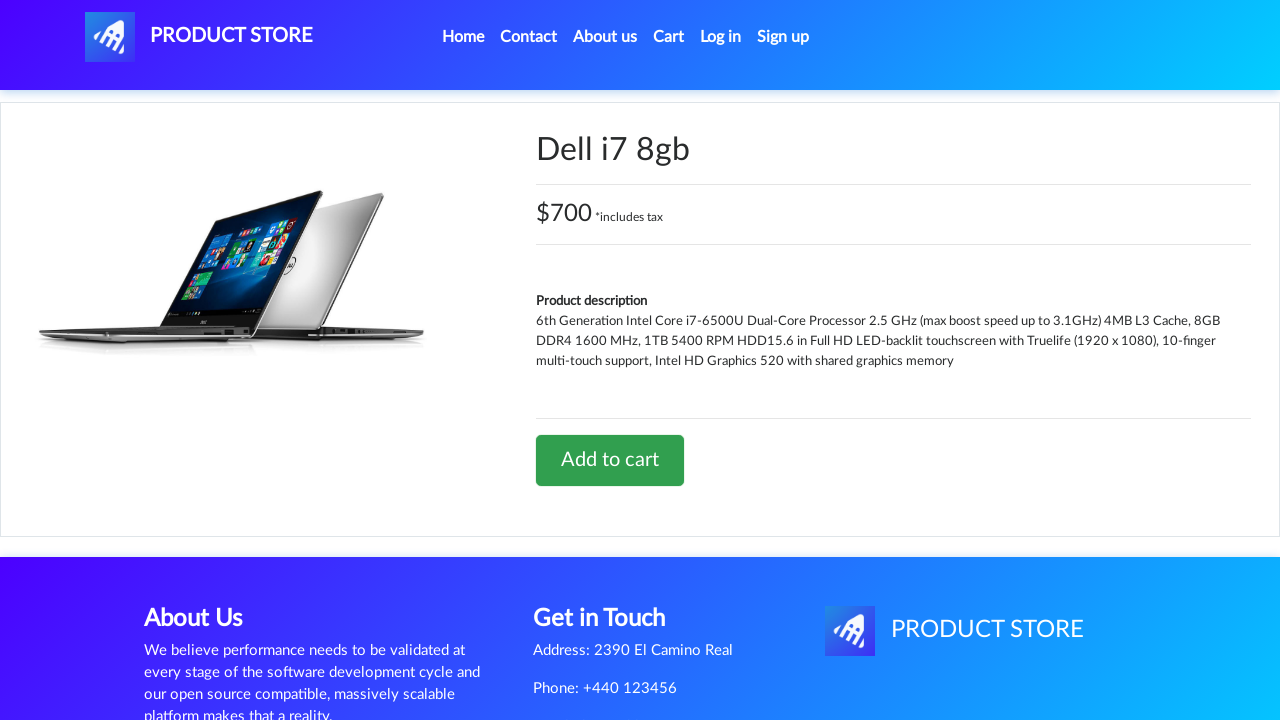

Waited after adding Dell i7 8gb to cart
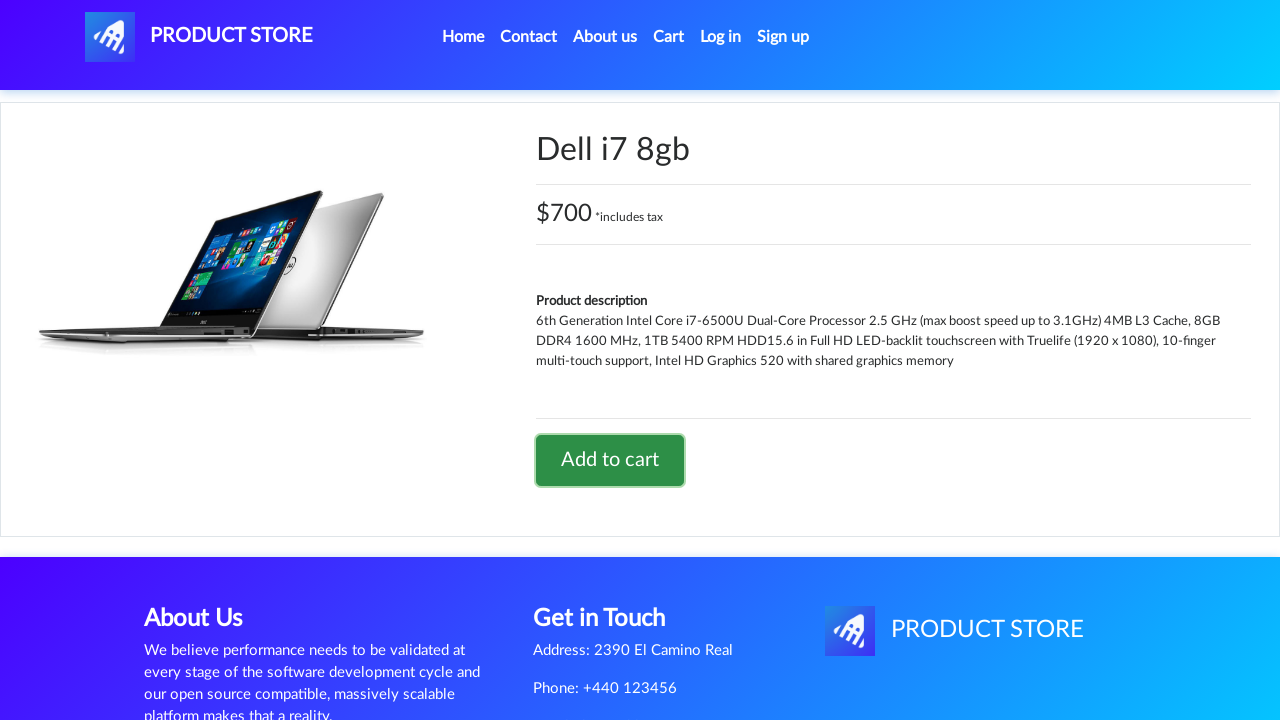

Clicked on cart link to view shopping cart at (669, 37) on xpath=//a[@id='cartur']
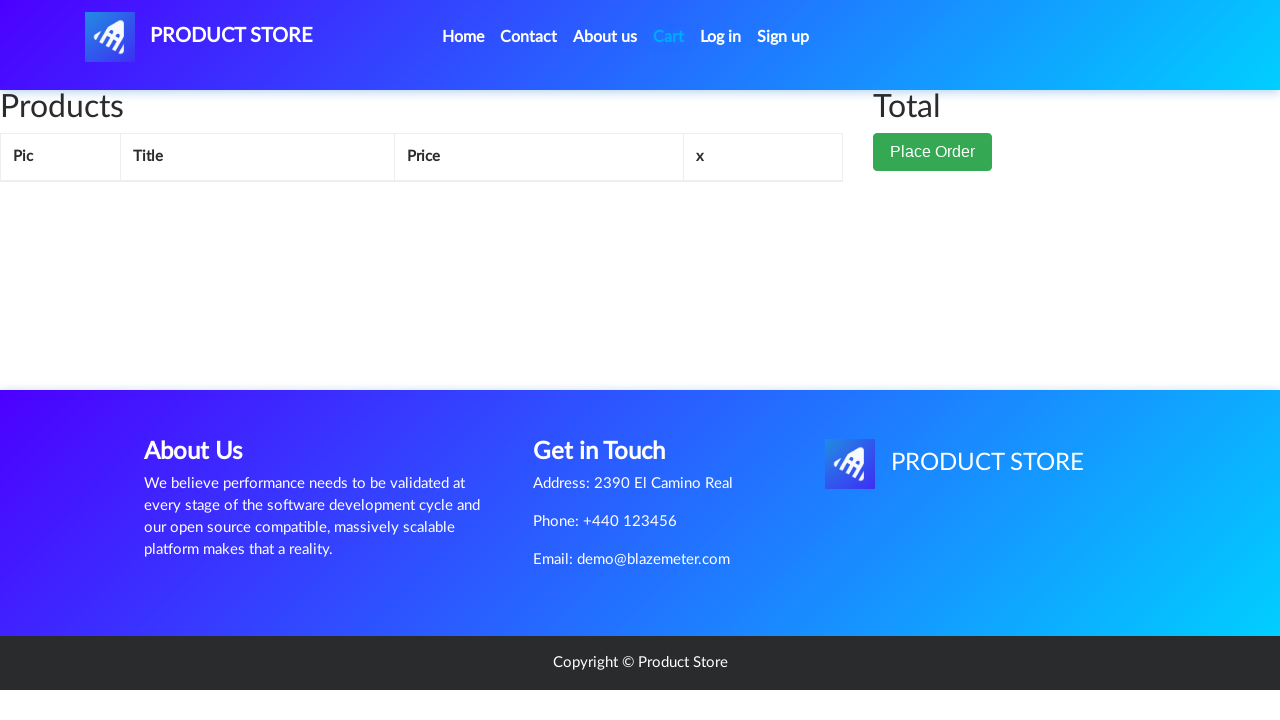

Waited for cart page to load
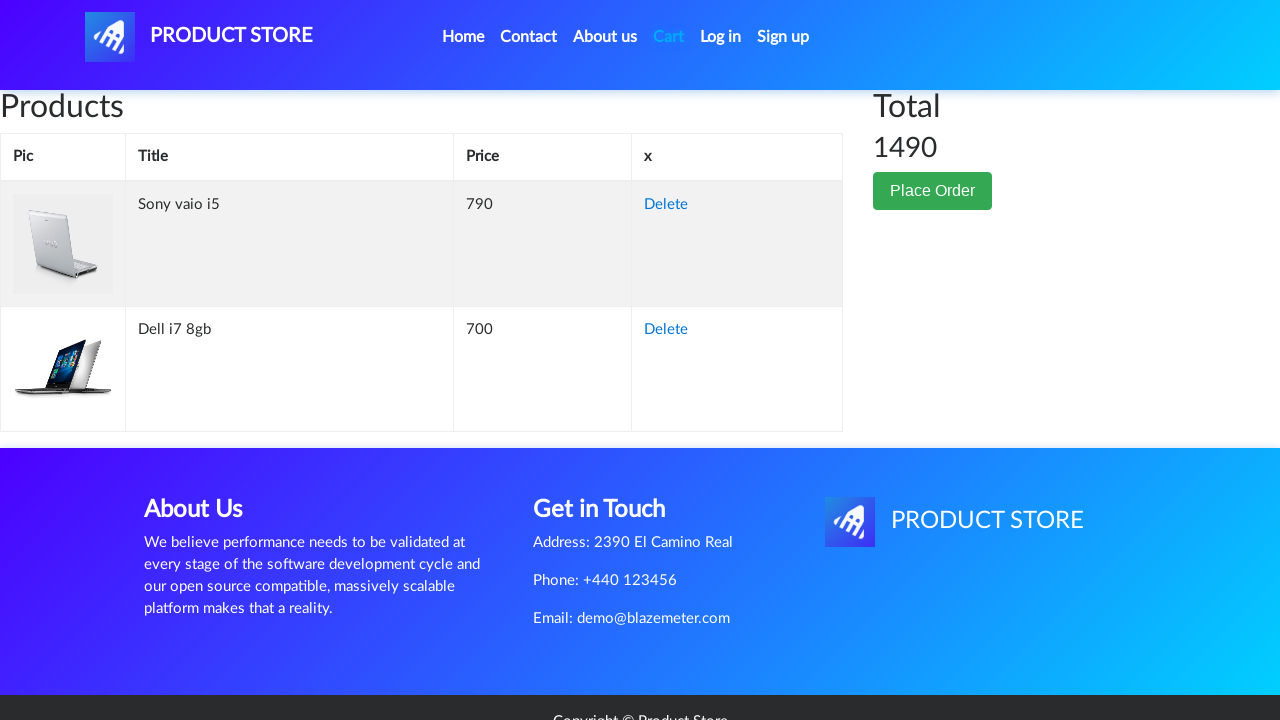

Clicked 'Delete' button to remove second item from cart at (666, 330) on (//a[.='Delete'])[2]
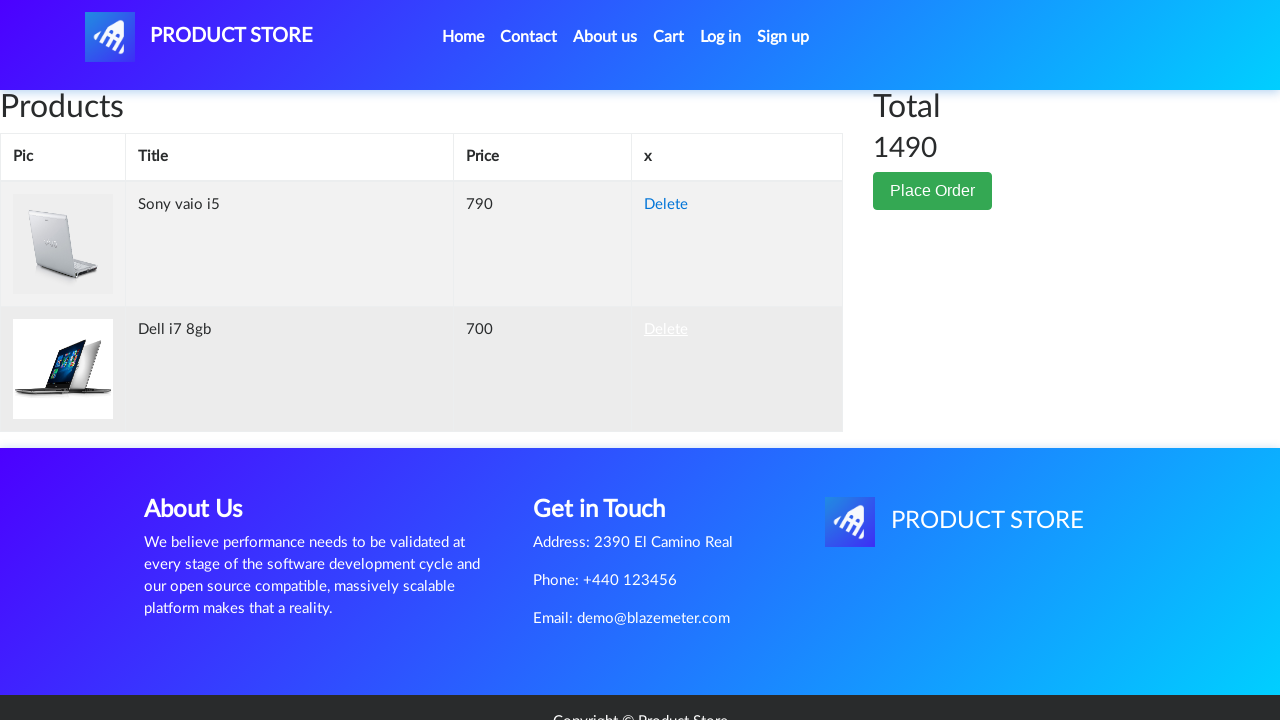

Waited for item to be deleted from cart
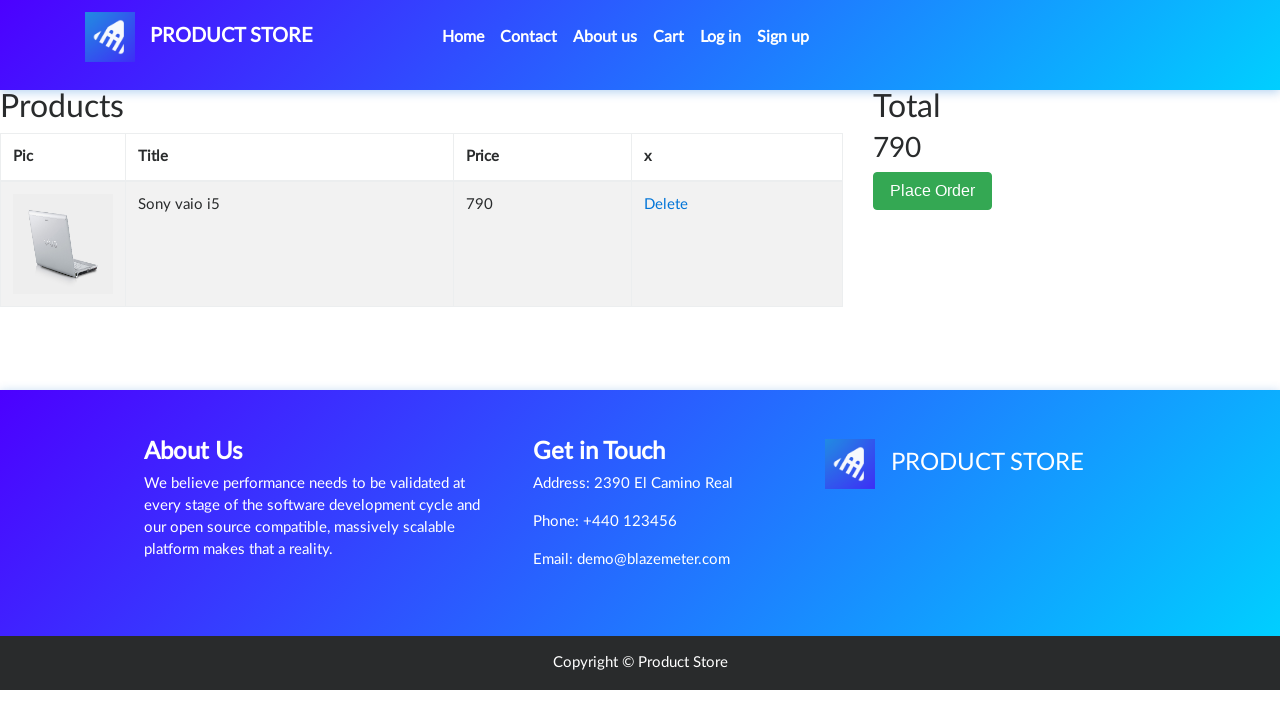

Clicked 'Place Order' button at (933, 191) on xpath=//button[@class='btn btn-success']
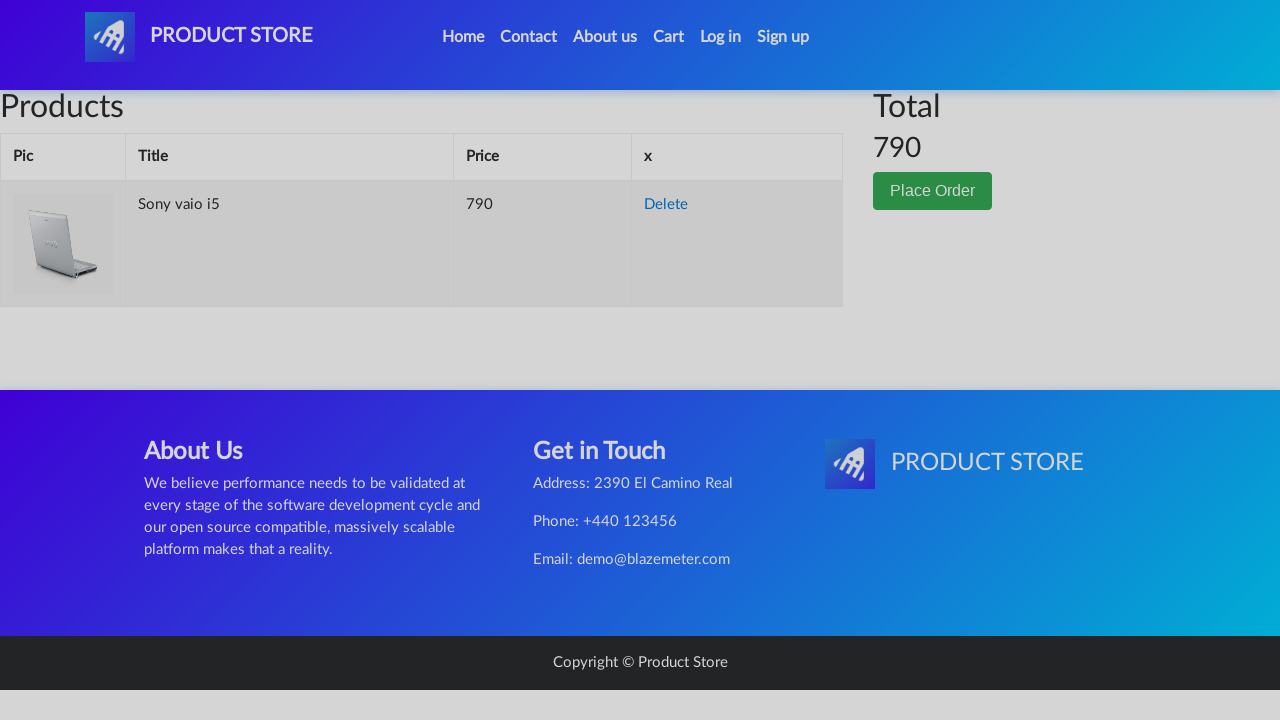

Waited for order form to appear
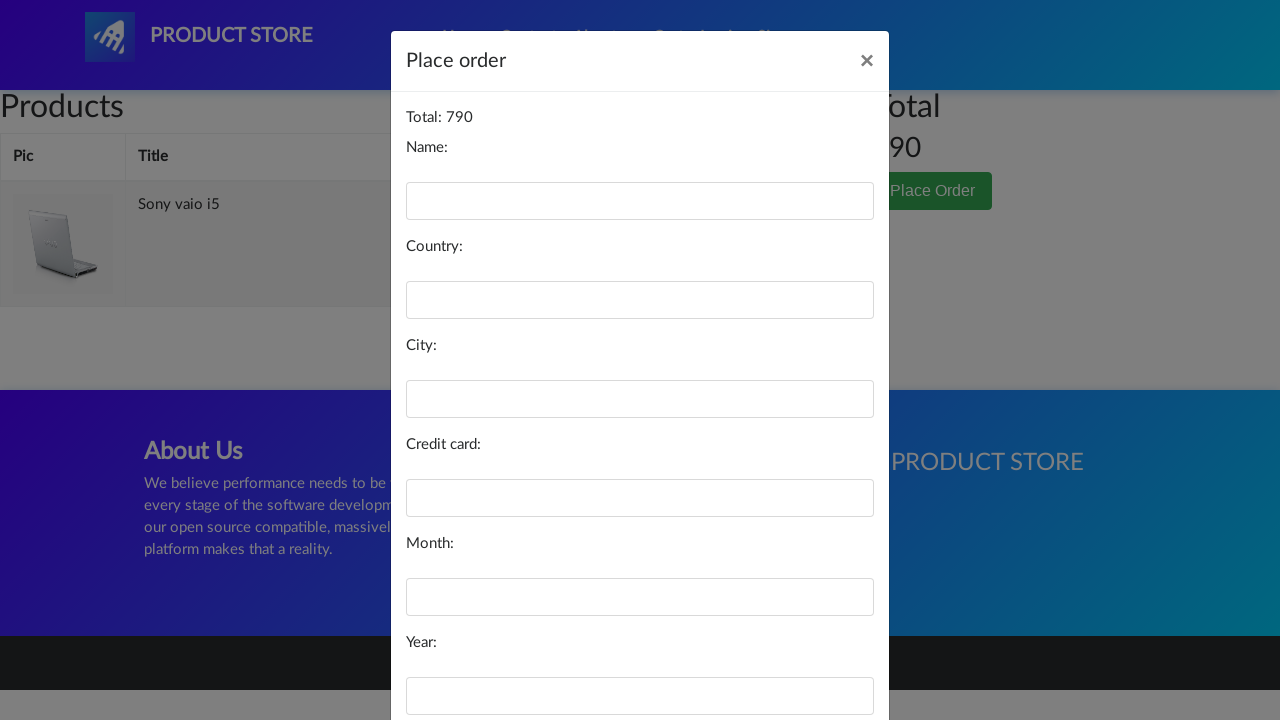

Filled in name field with 'Nancy' on //input[@id='name']
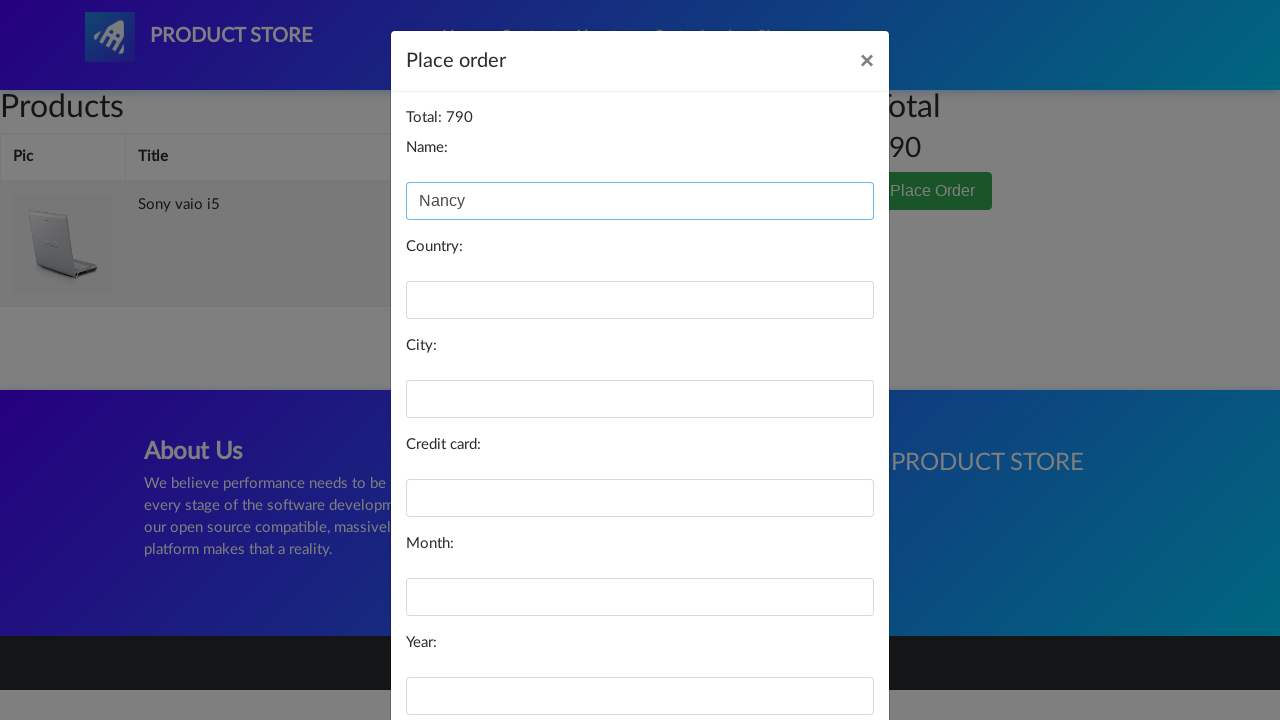

Filled in country field with 'USA' on //input[@id='country']
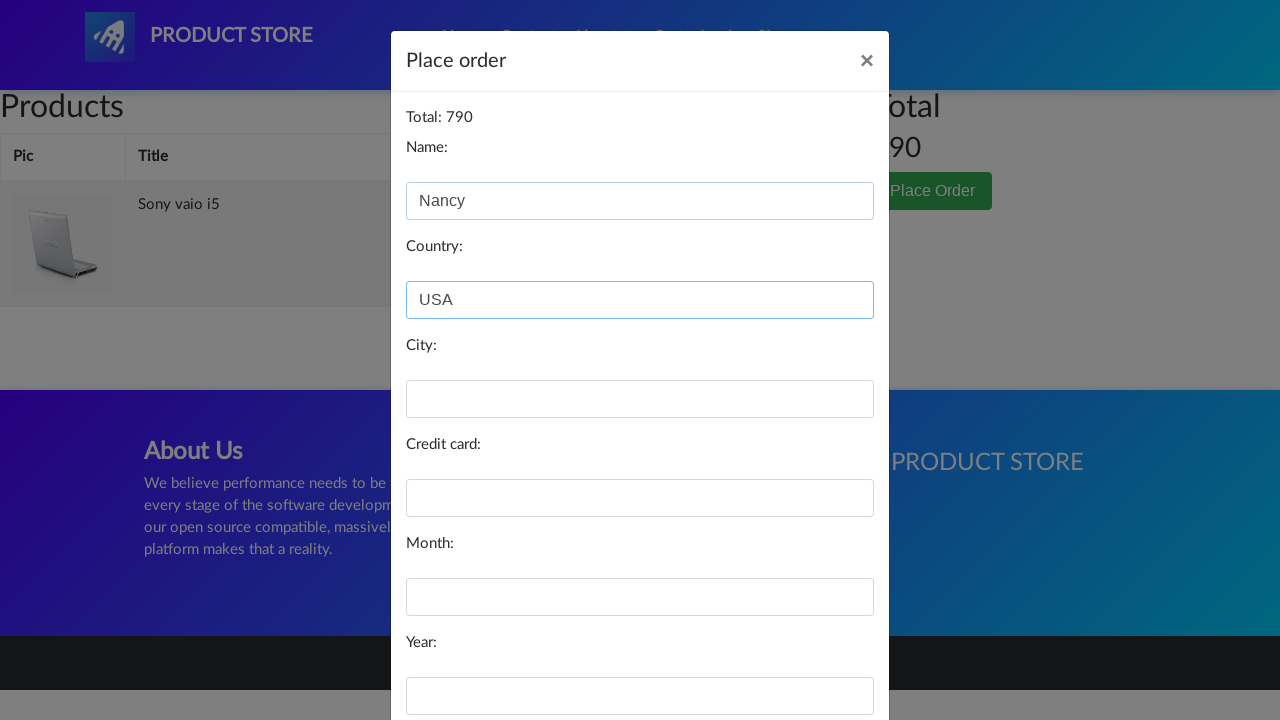

Filled in city field with 'VA' on //input[@id='city']
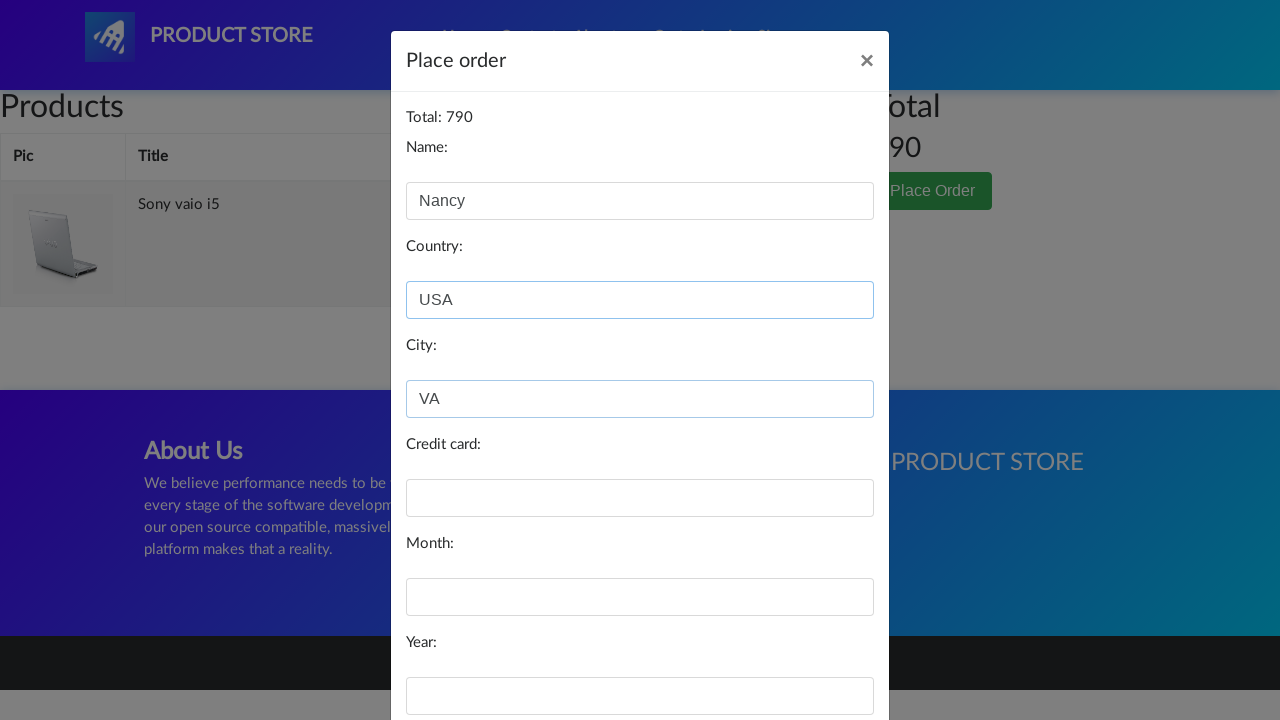

Filled in card number field on //input[@id='card']
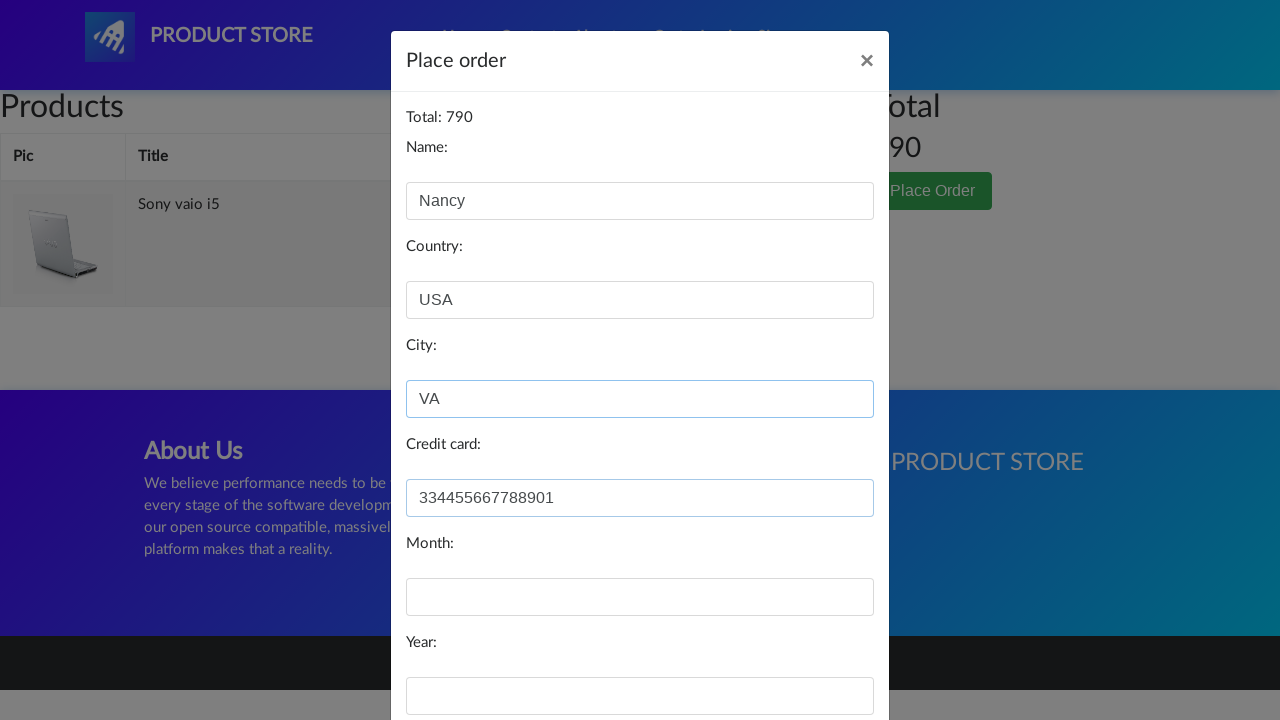

Filled in month field with '06' on //input[@id='month']
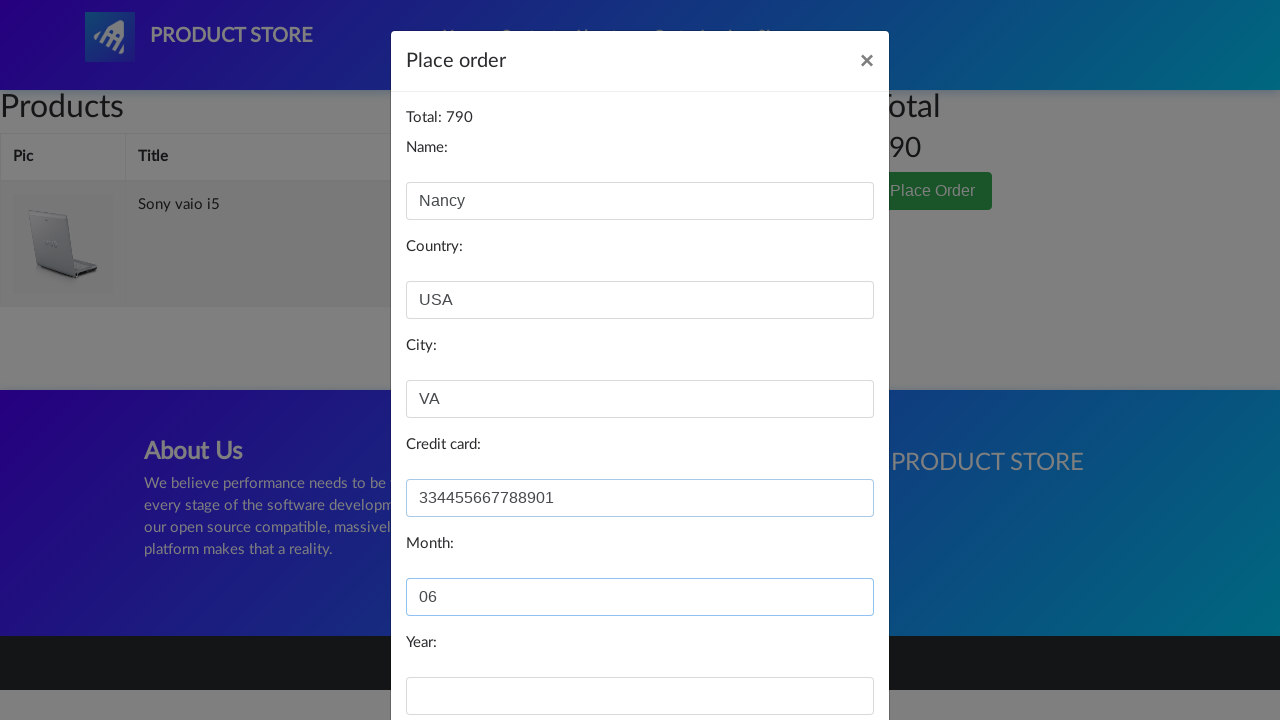

Filled in year field with '24' on //input[@id='year']
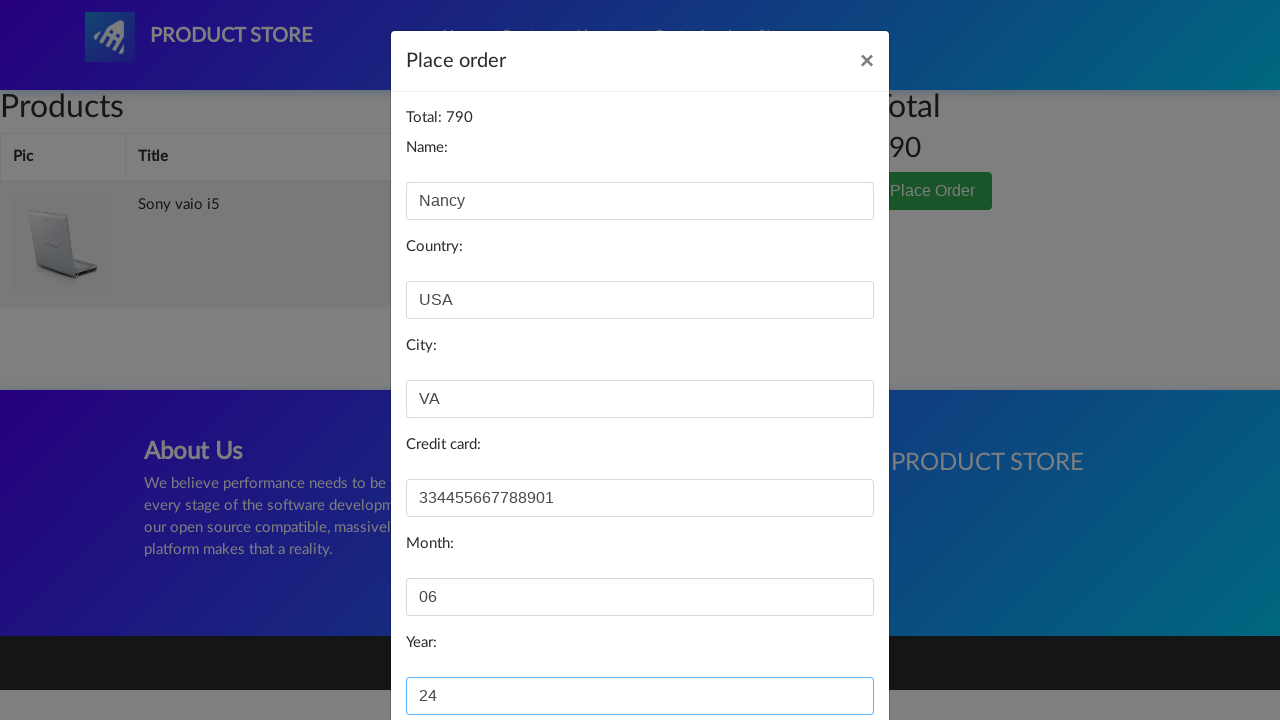

Clicked 'Purchase' button to complete order at (823, 655) on xpath=//button[.='Purchase']
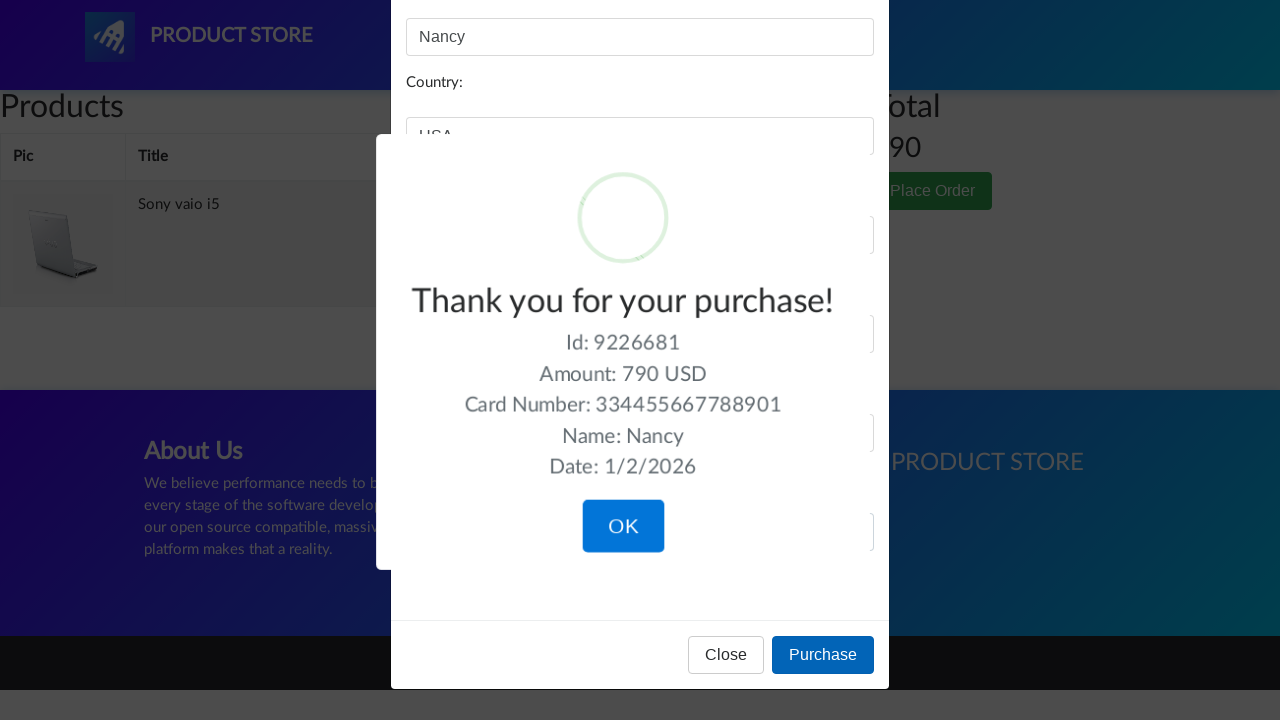

Waited for purchase confirmation to appear
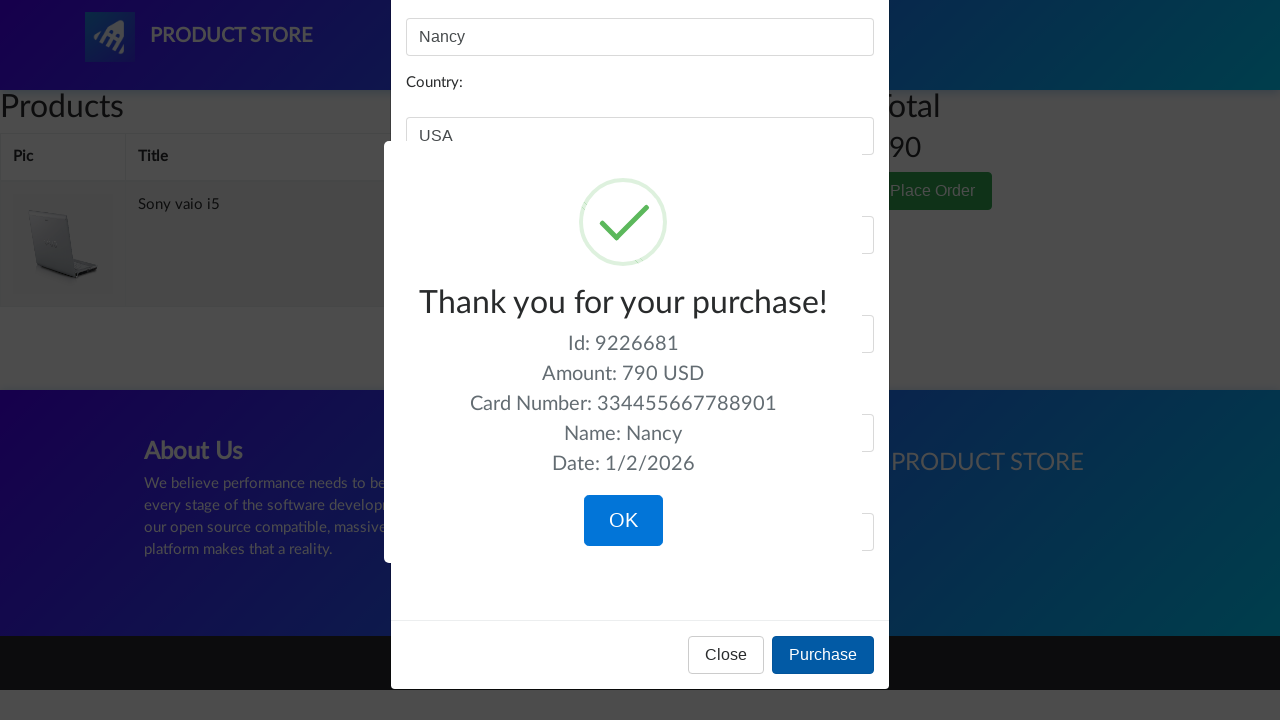

Retrieved confirmation text from purchase confirmation popup
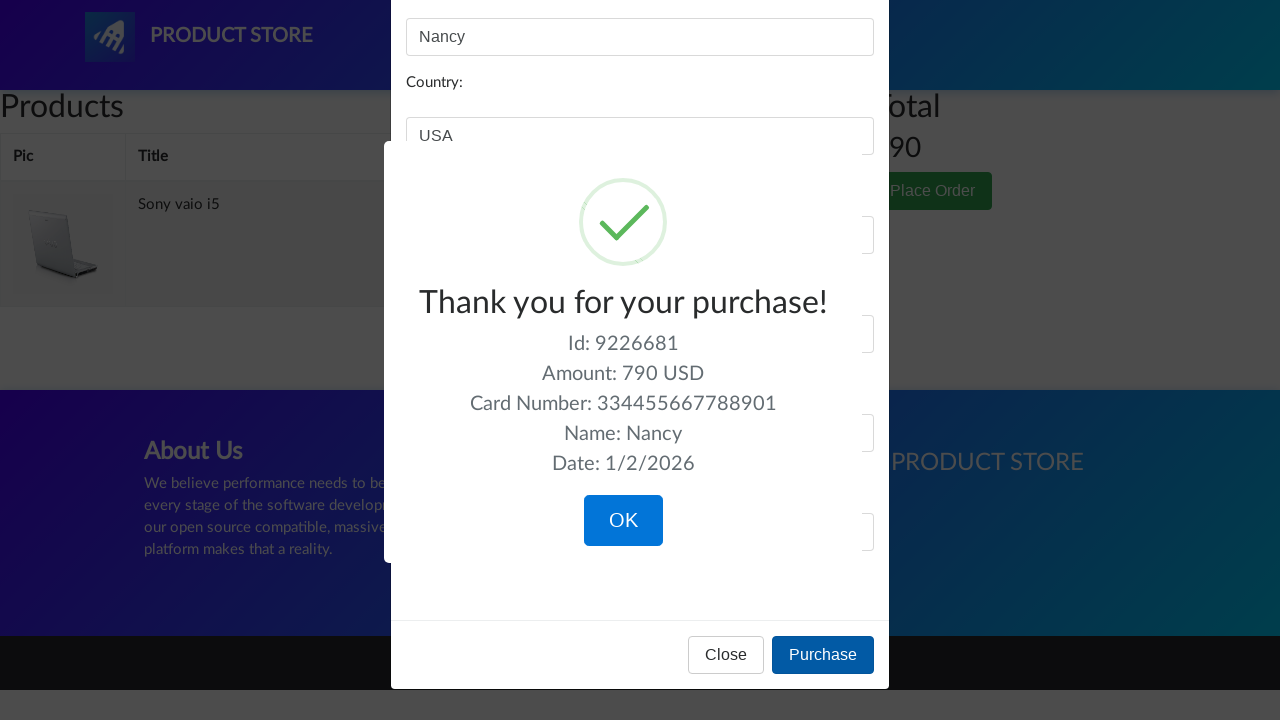

Verified purchase confirmation contains '790 USD'
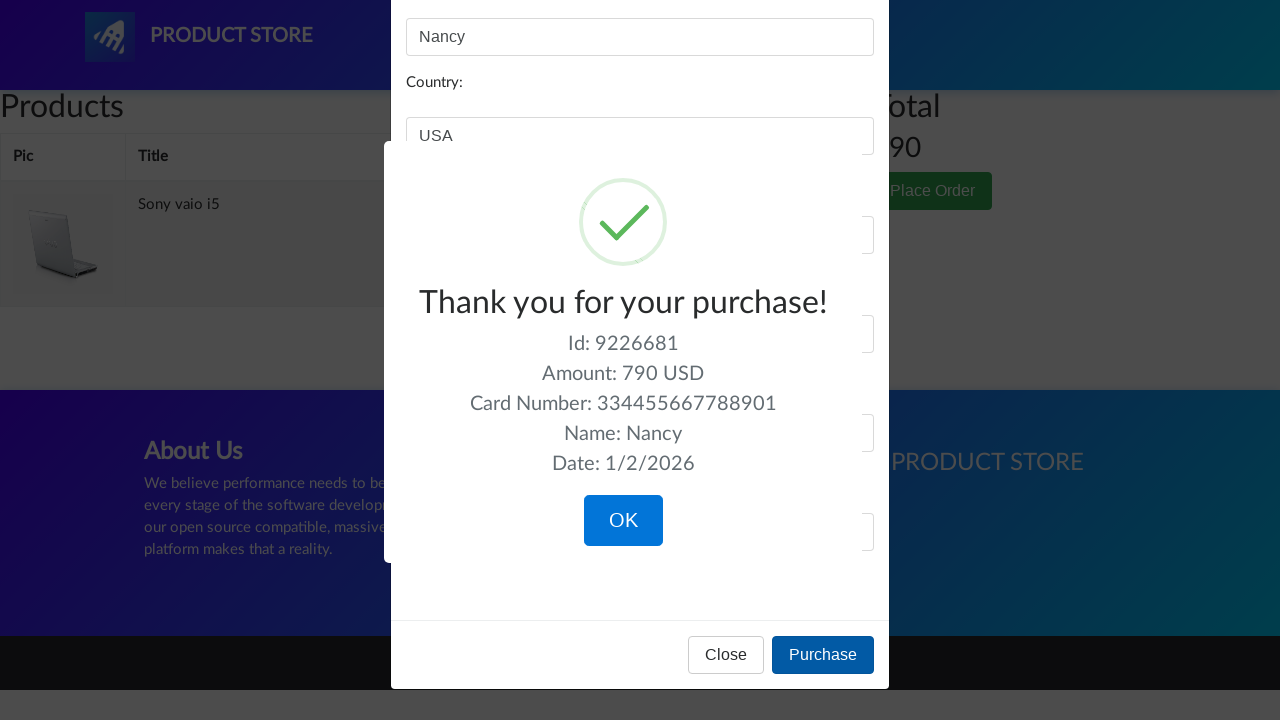

Clicked OK button to close purchase confirmation at (623, 521) on xpath=//button[@class='confirm btn btn-lg btn-primary']
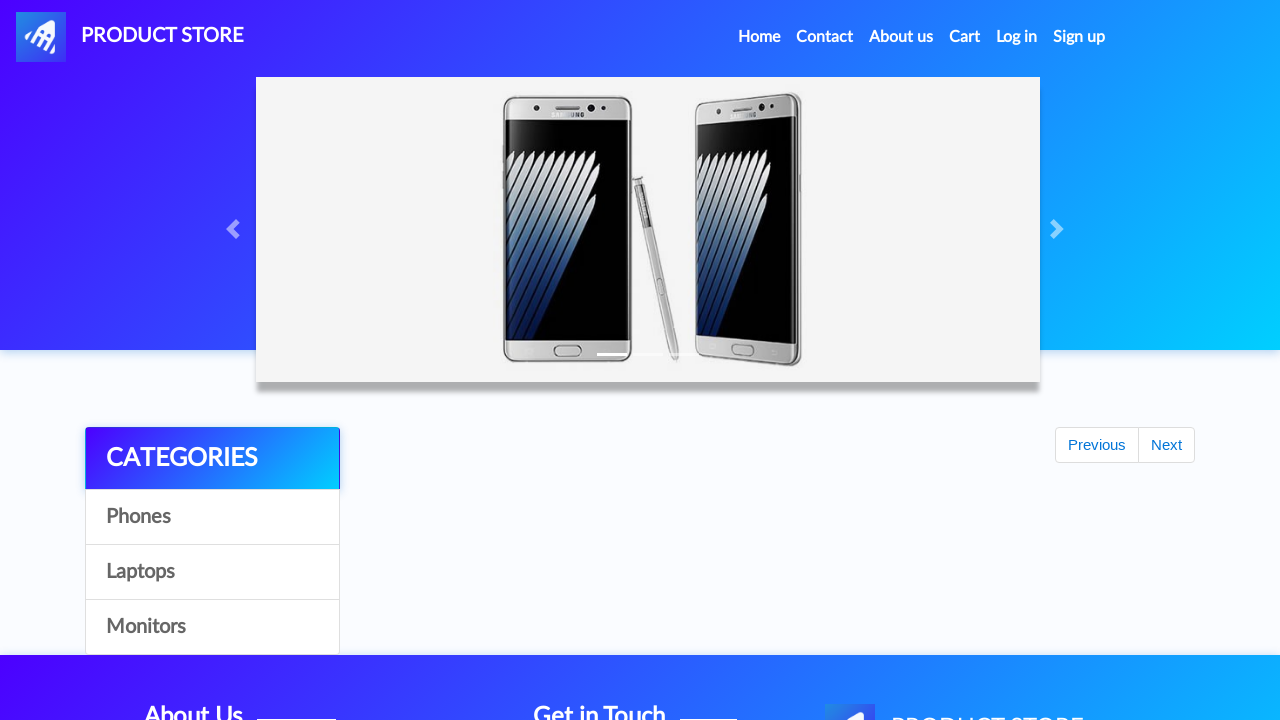

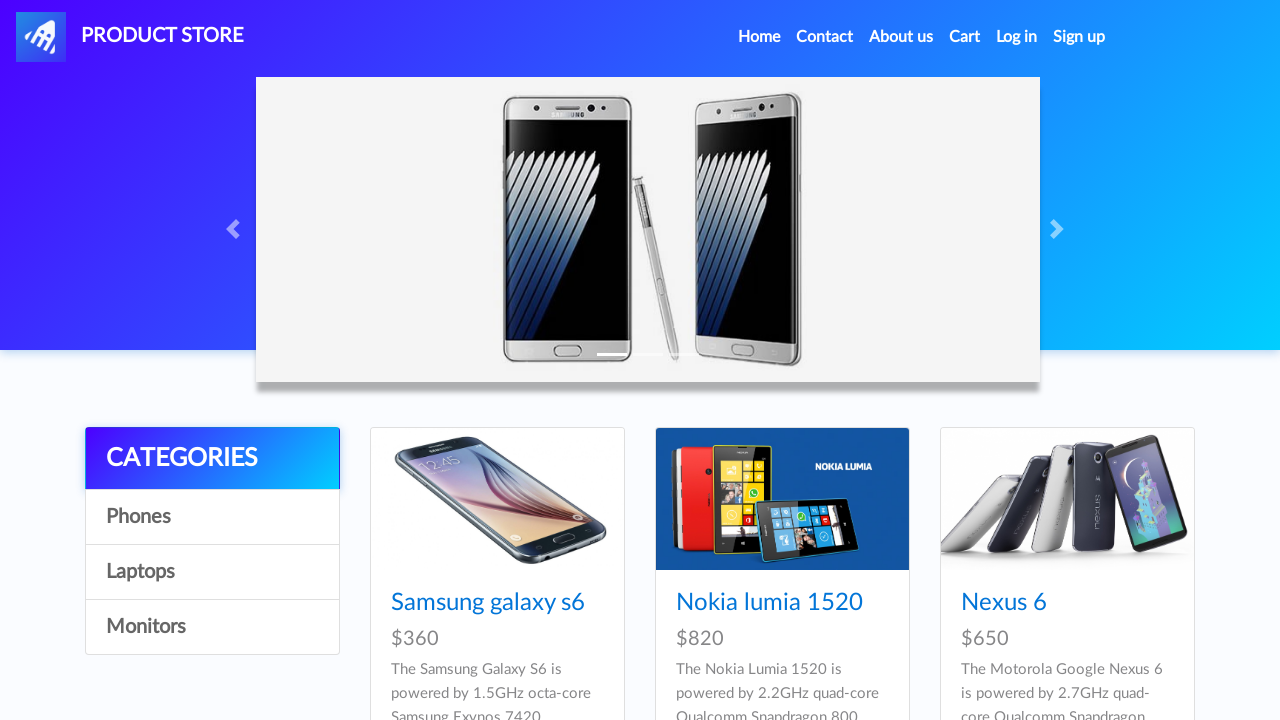